Tests editing a todo item by double-clicking, changing the text, and pressing Enter

Starting URL: https://demo.playwright.dev/todomvc

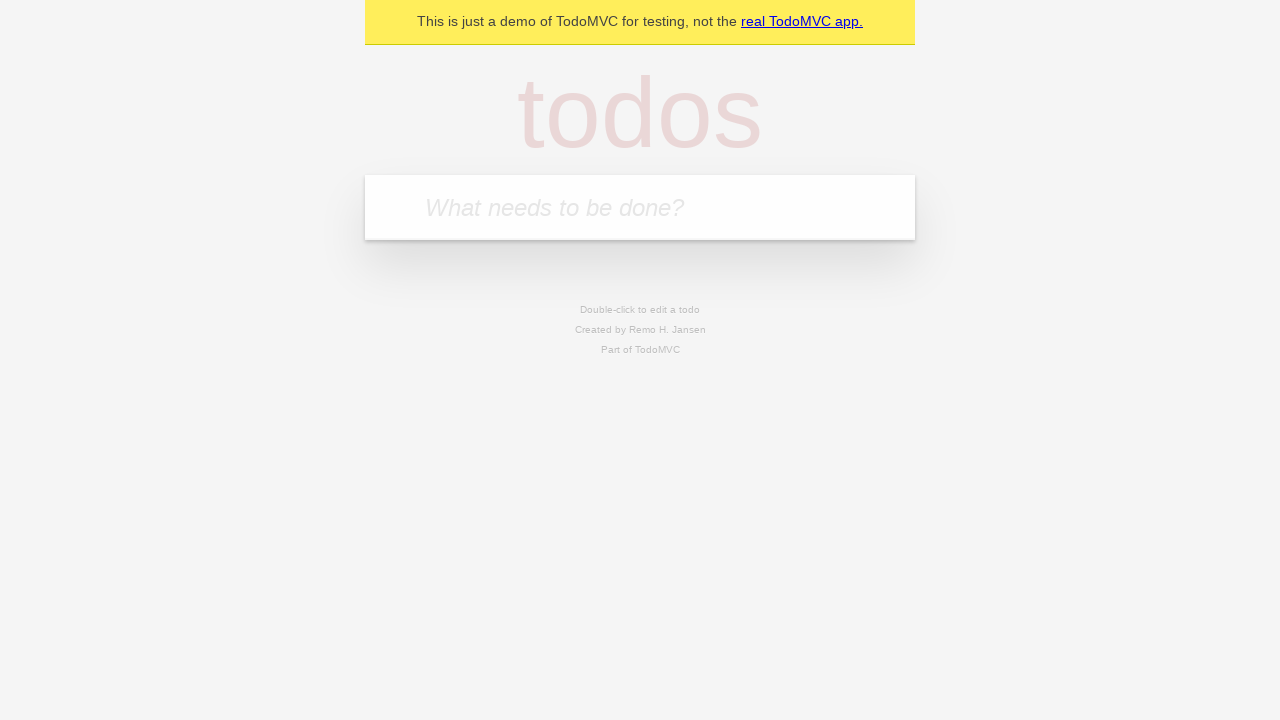

Filled first todo with 'buy some cheese' on internal:attr=[placeholder="What needs to be done?"i]
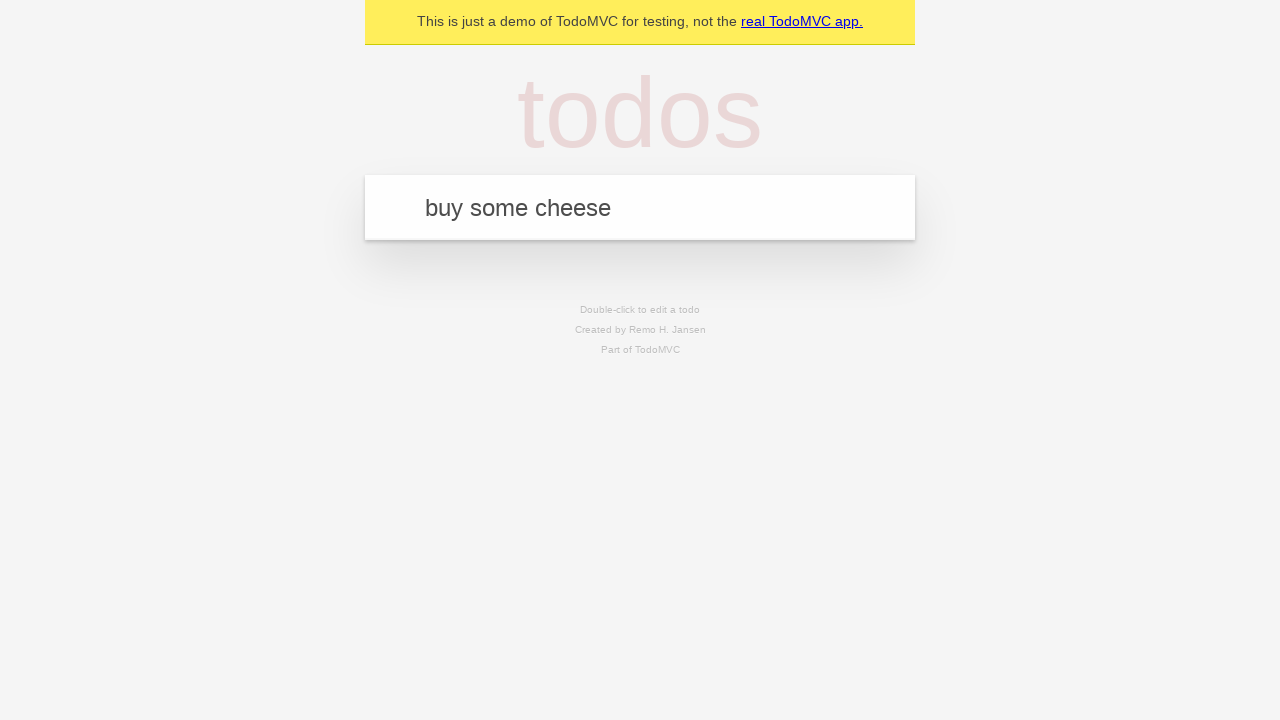

Pressed Enter to create first todo on internal:attr=[placeholder="What needs to be done?"i]
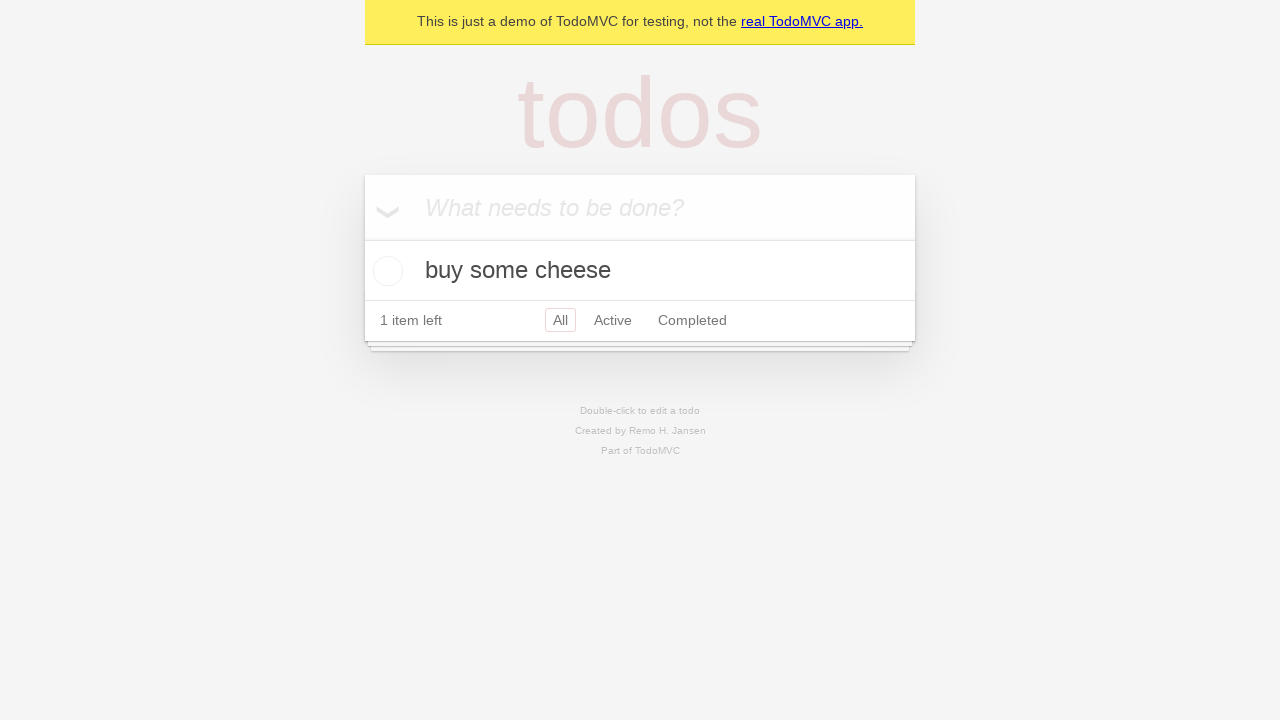

Filled second todo with 'feed the cat' on internal:attr=[placeholder="What needs to be done?"i]
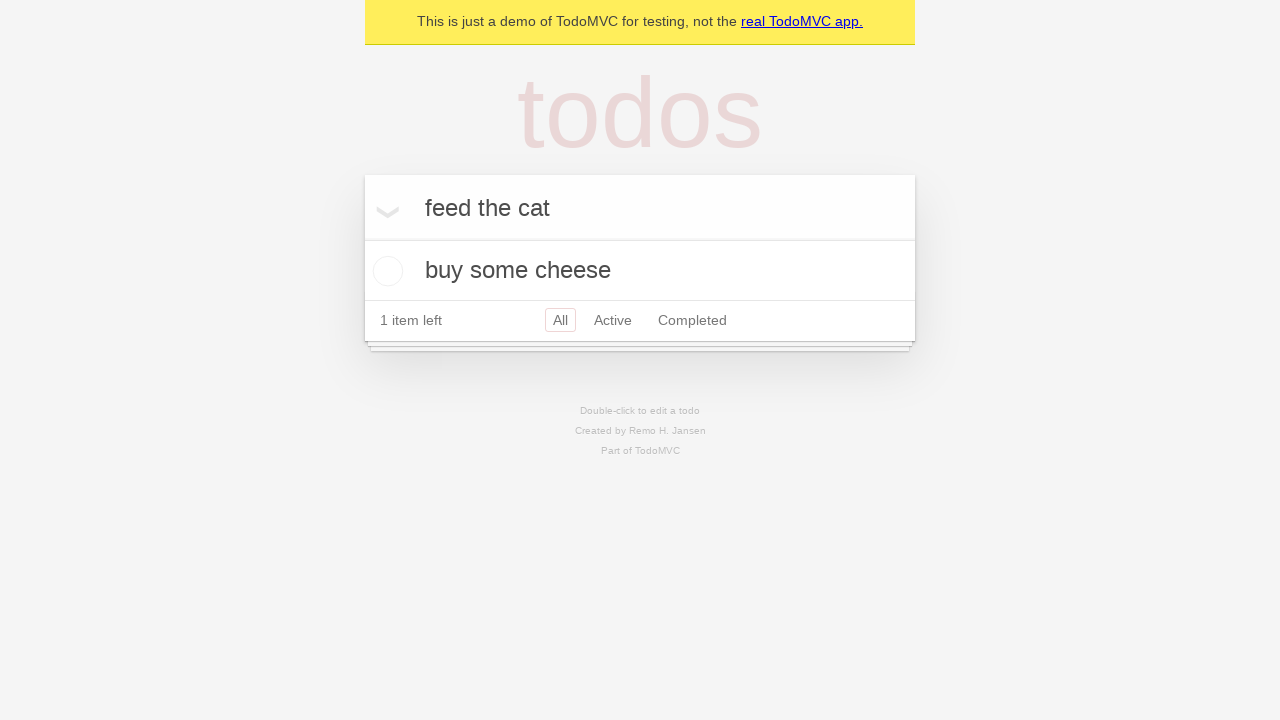

Pressed Enter to create second todo on internal:attr=[placeholder="What needs to be done?"i]
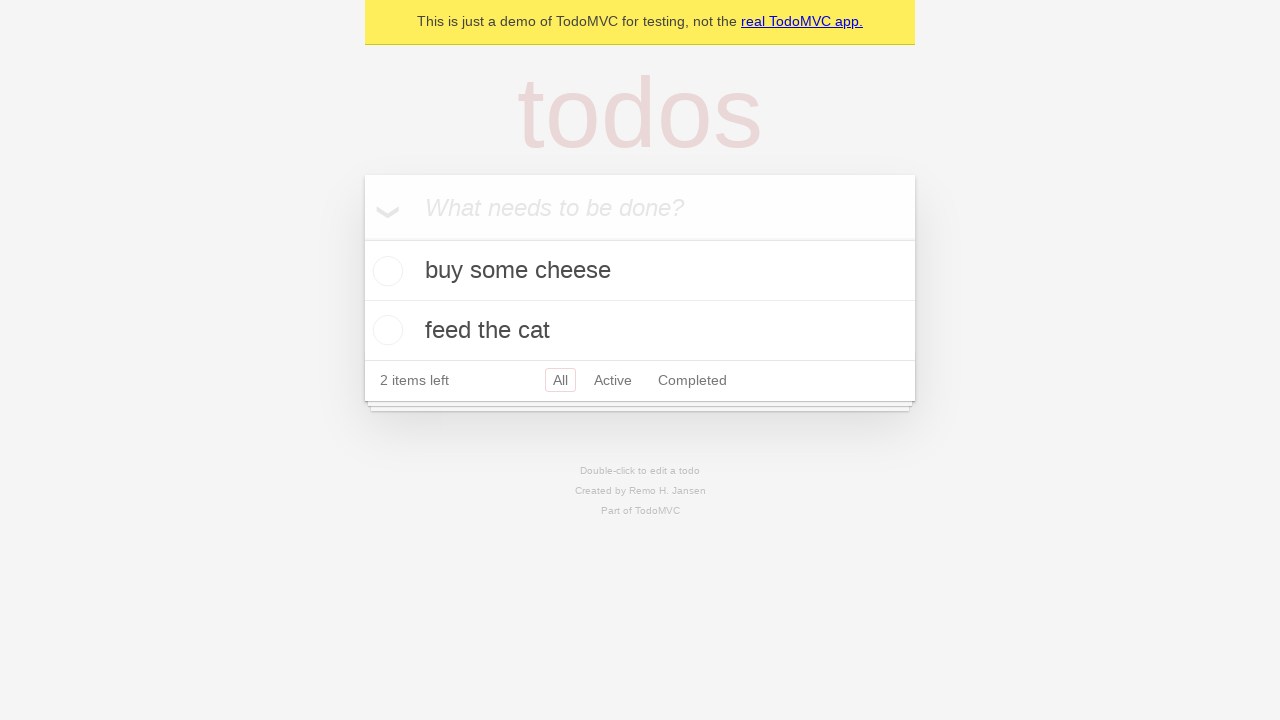

Filled third todo with 'book a doctors appointment' on internal:attr=[placeholder="What needs to be done?"i]
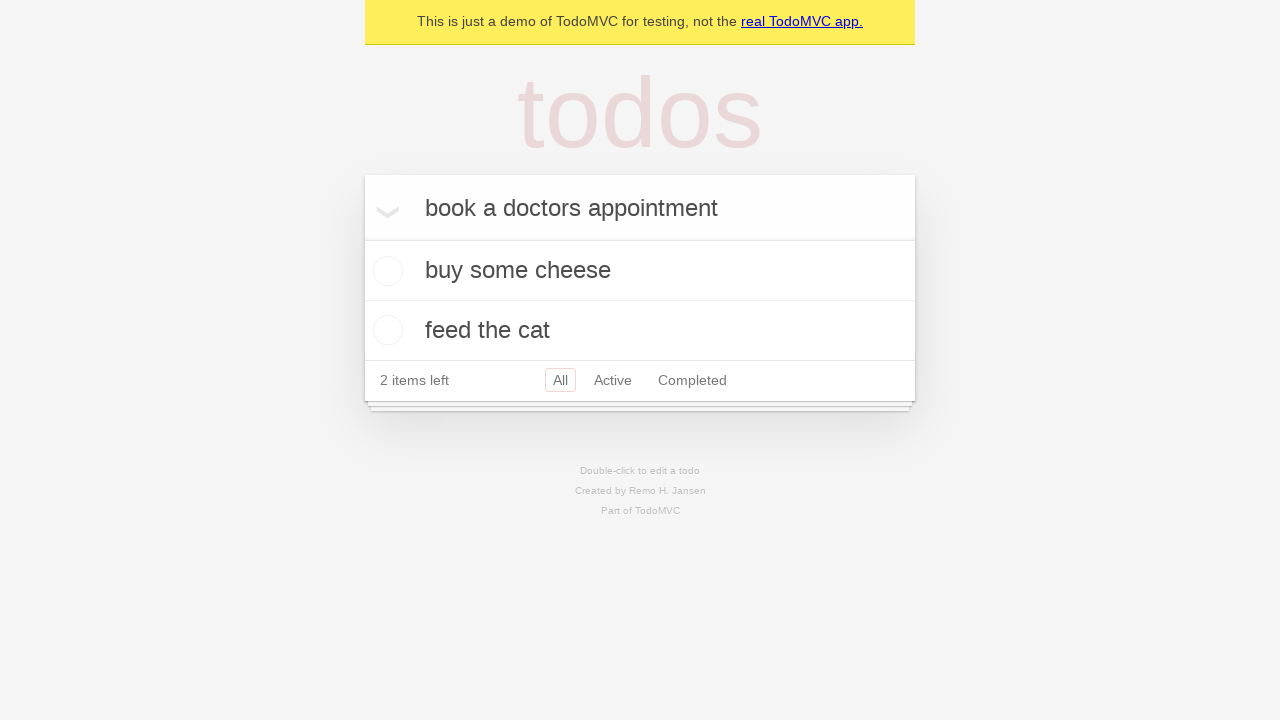

Pressed Enter to create third todo on internal:attr=[placeholder="What needs to be done?"i]
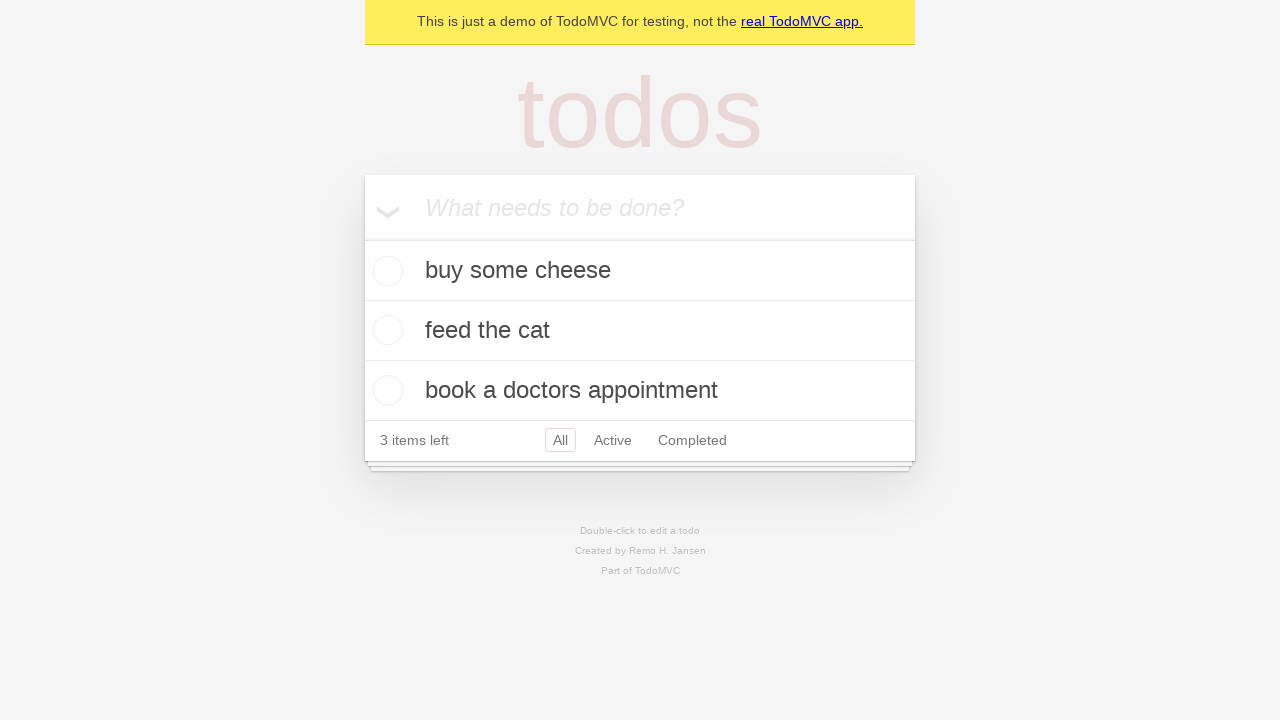

Todo items loaded and visible
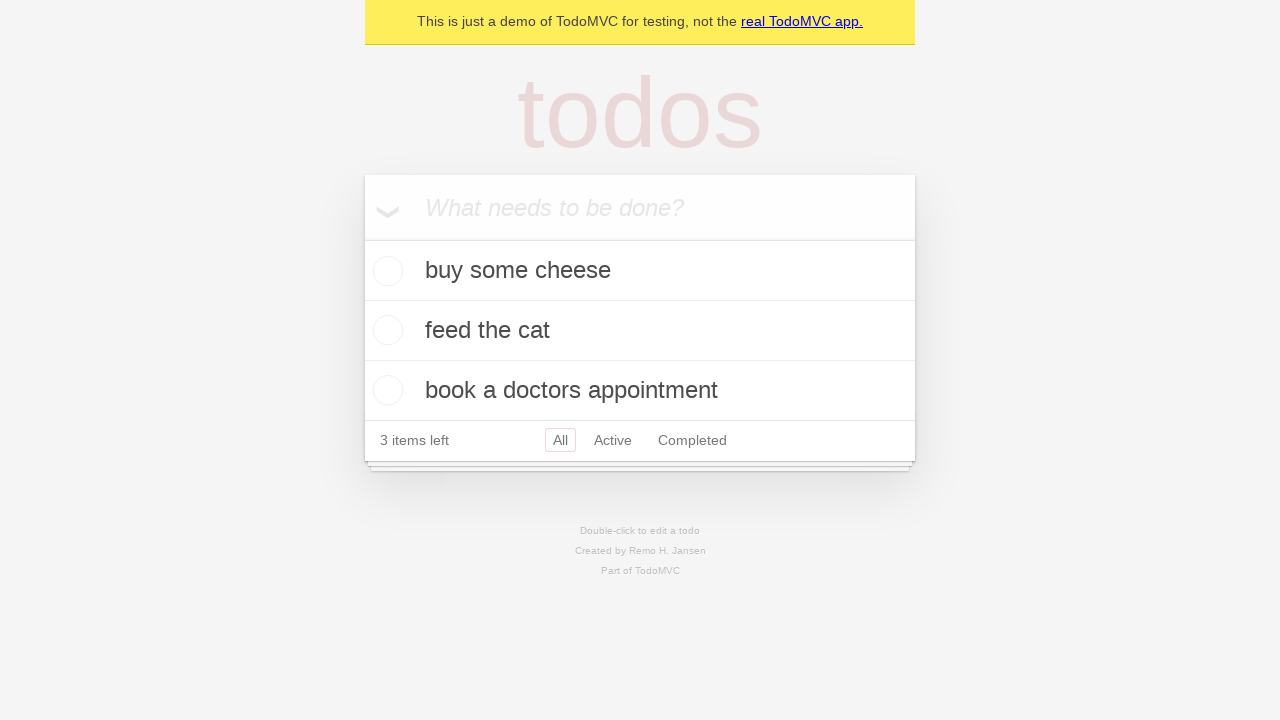

Double-clicked second todo item to enter edit mode at (640, 331) on internal:testid=[data-testid="todo-item"s] >> nth=1
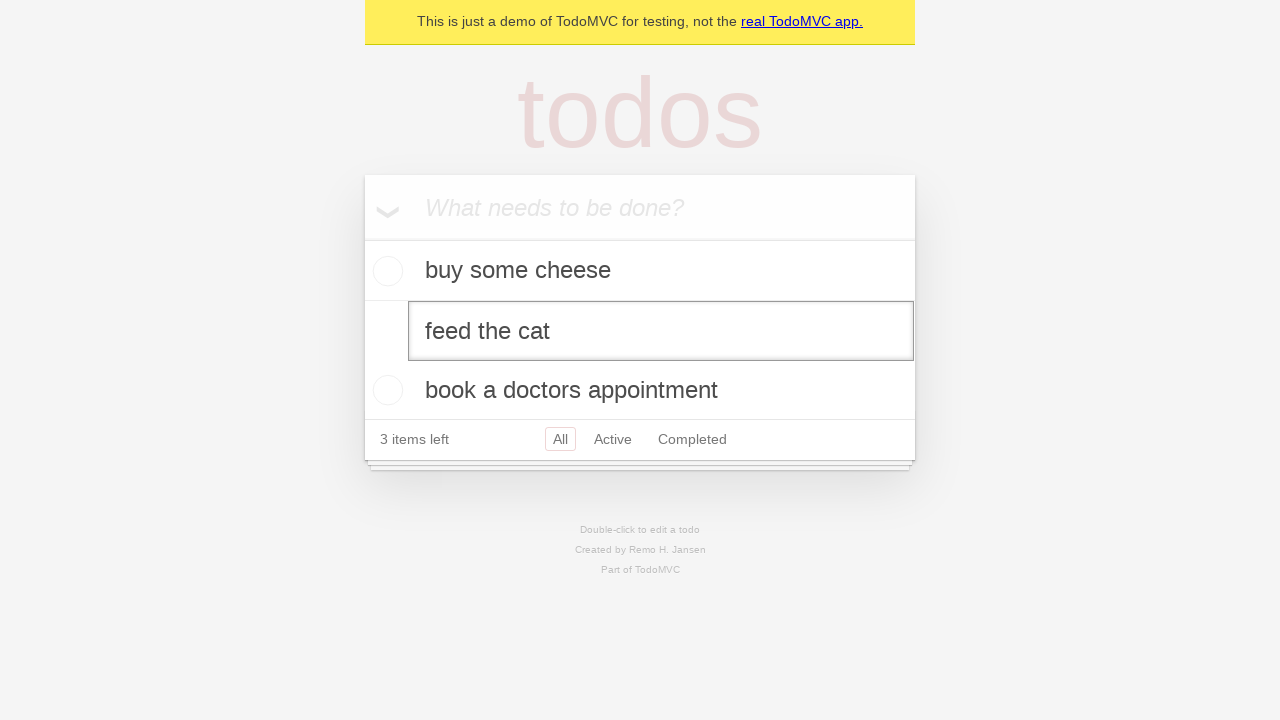

Changed todo text to 'buy some sausages' on internal:testid=[data-testid="todo-item"s] >> nth=1 >> internal:role=textbox[nam
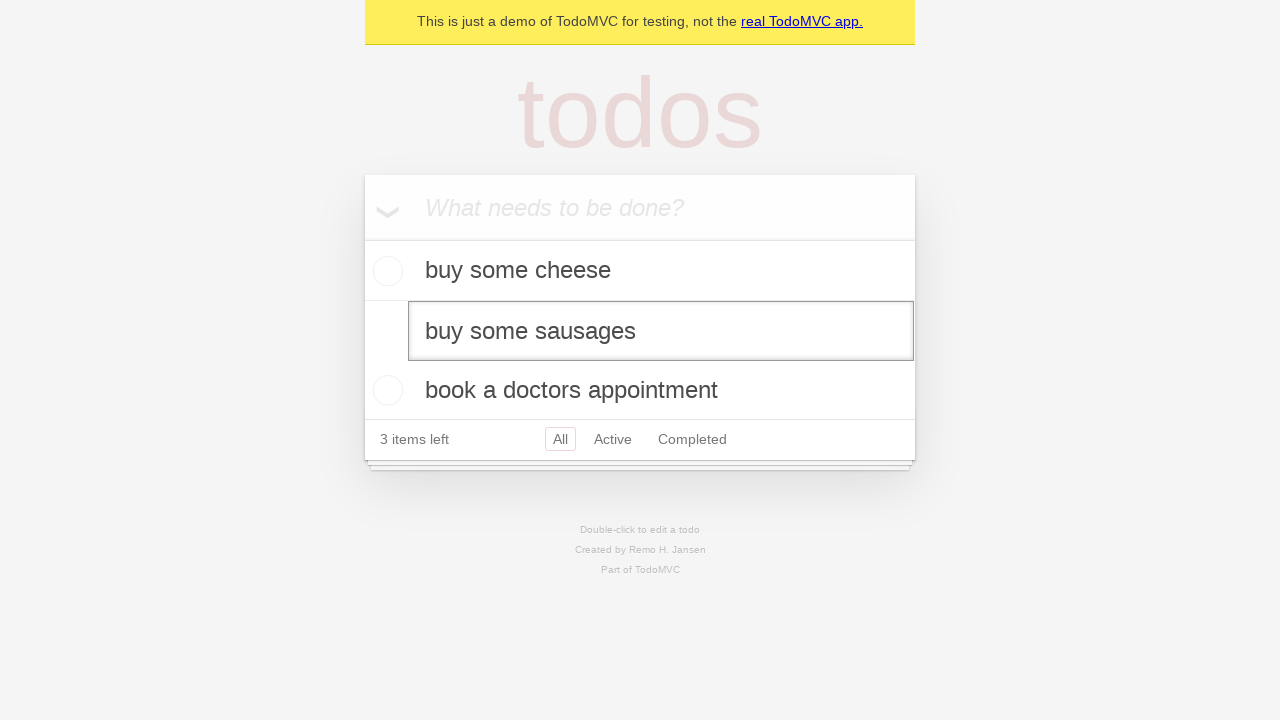

Pressed Enter to save edited todo item on internal:testid=[data-testid="todo-item"s] >> nth=1 >> internal:role=textbox[nam
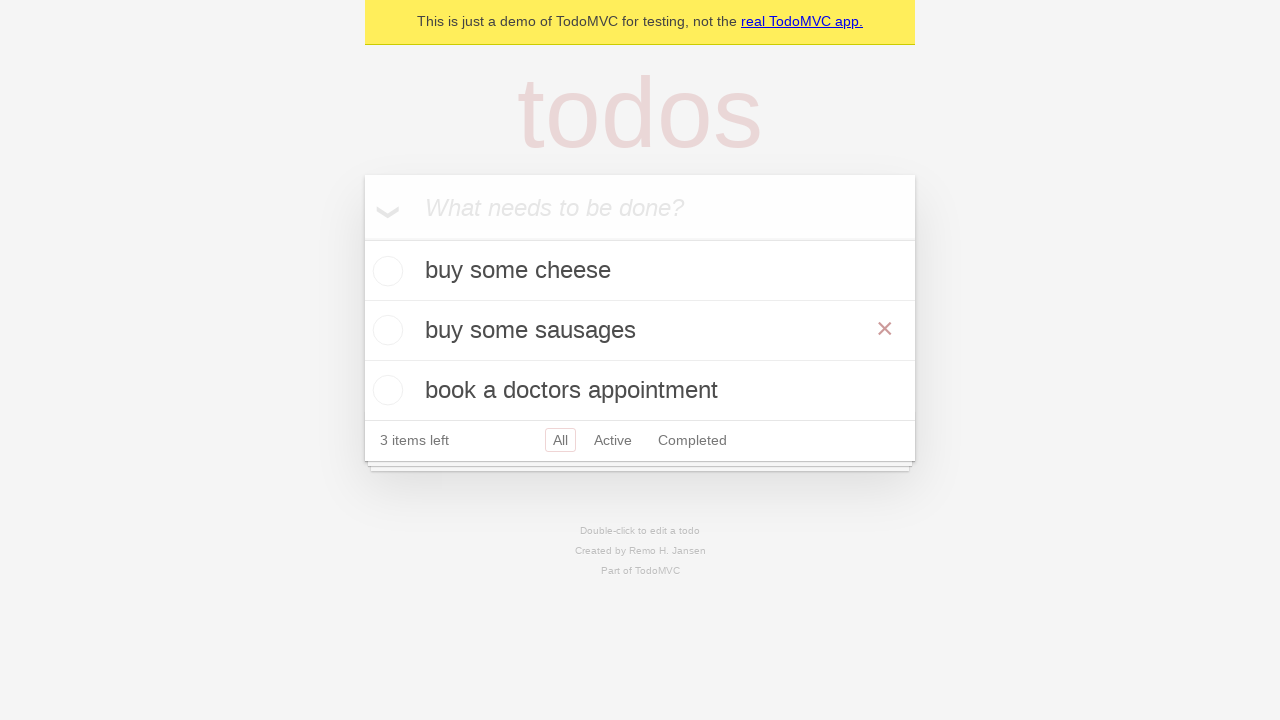

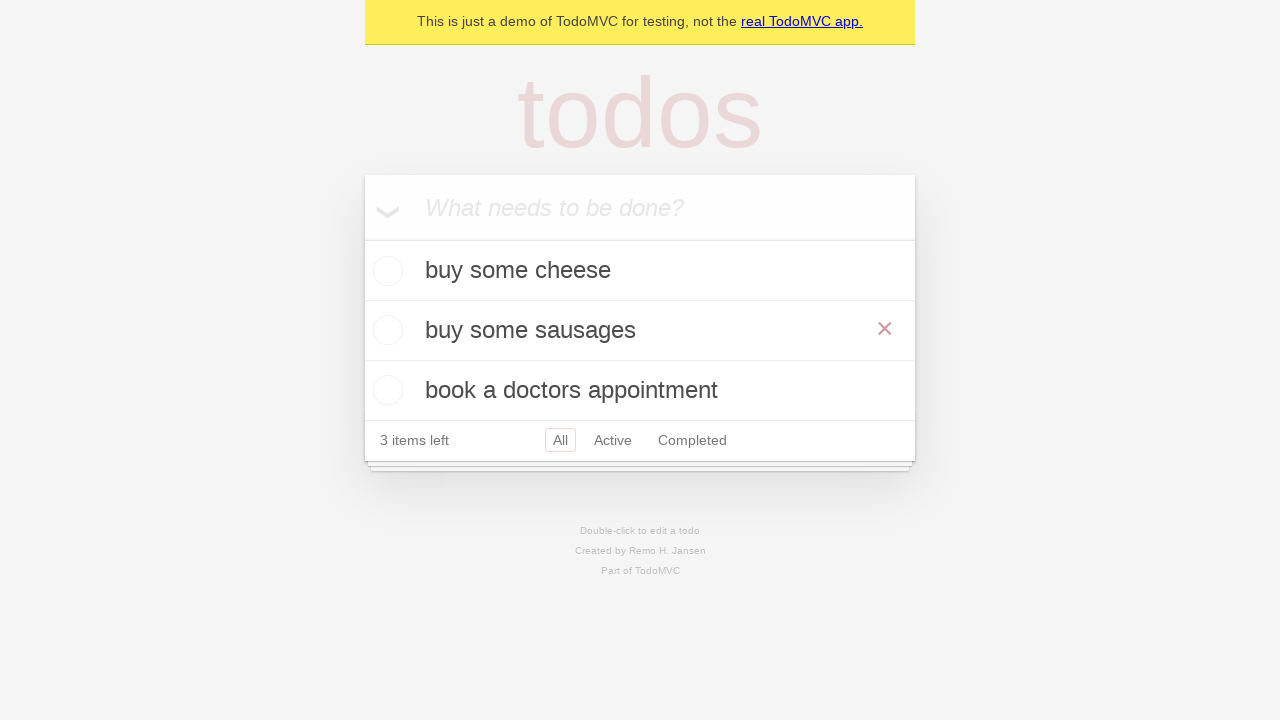